Tests dynamic table functionality by expanding table data section, entering JSON data, and refreshing the table to verify the data appears

Starting URL: https://testpages.herokuapp.com/styled/tag/dynamic-table.html

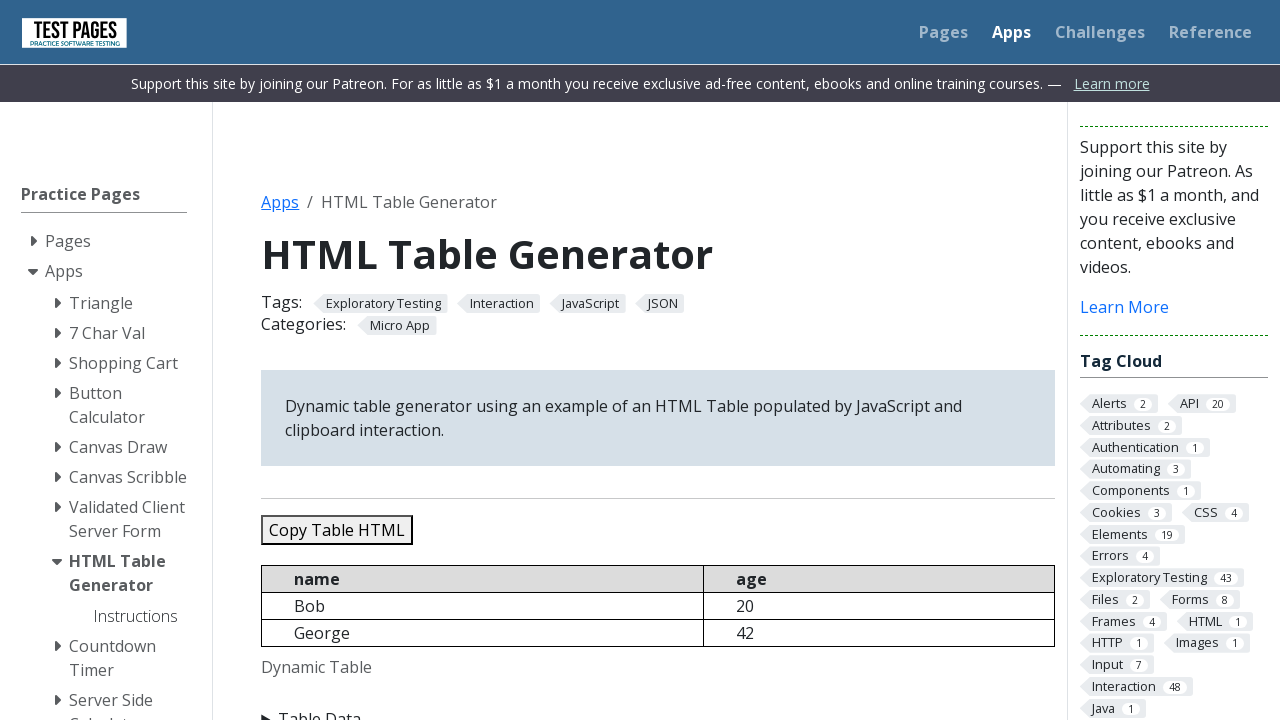

Clicked summary element to expand table data section at (658, 708) on summary
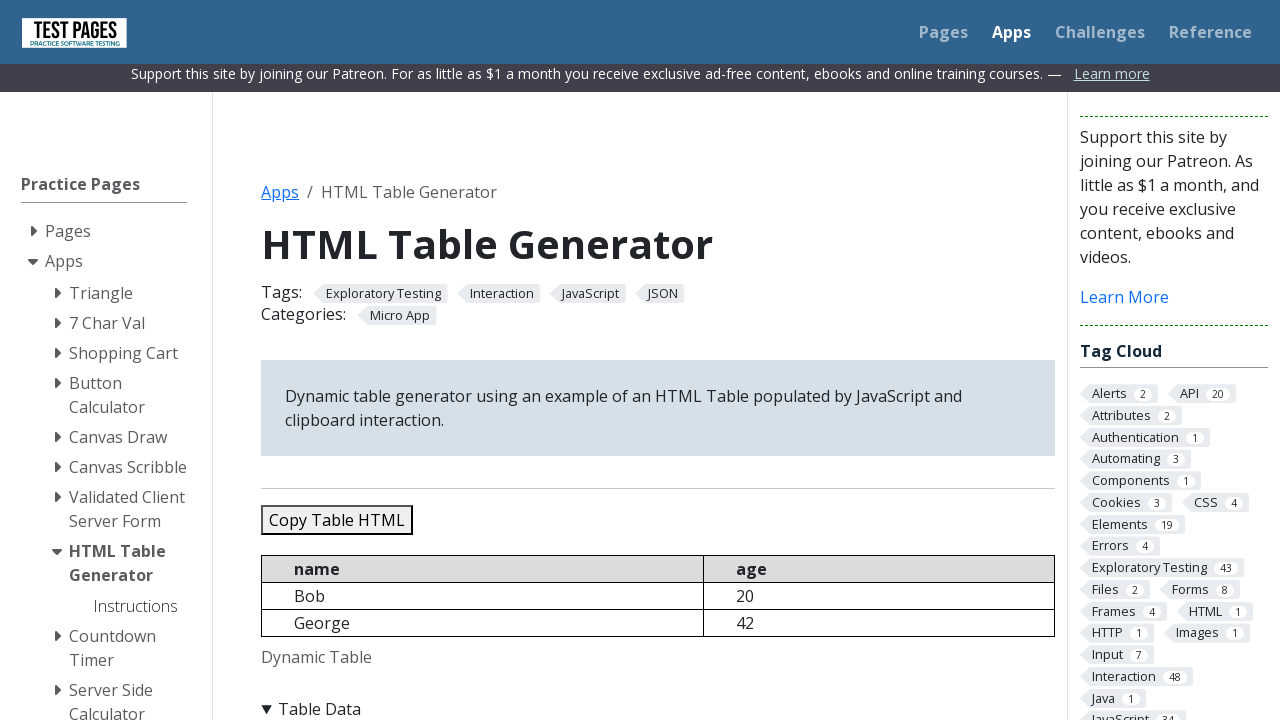

Filled JSON data textarea with test data containing Bob, George, and Jan on #jsondata
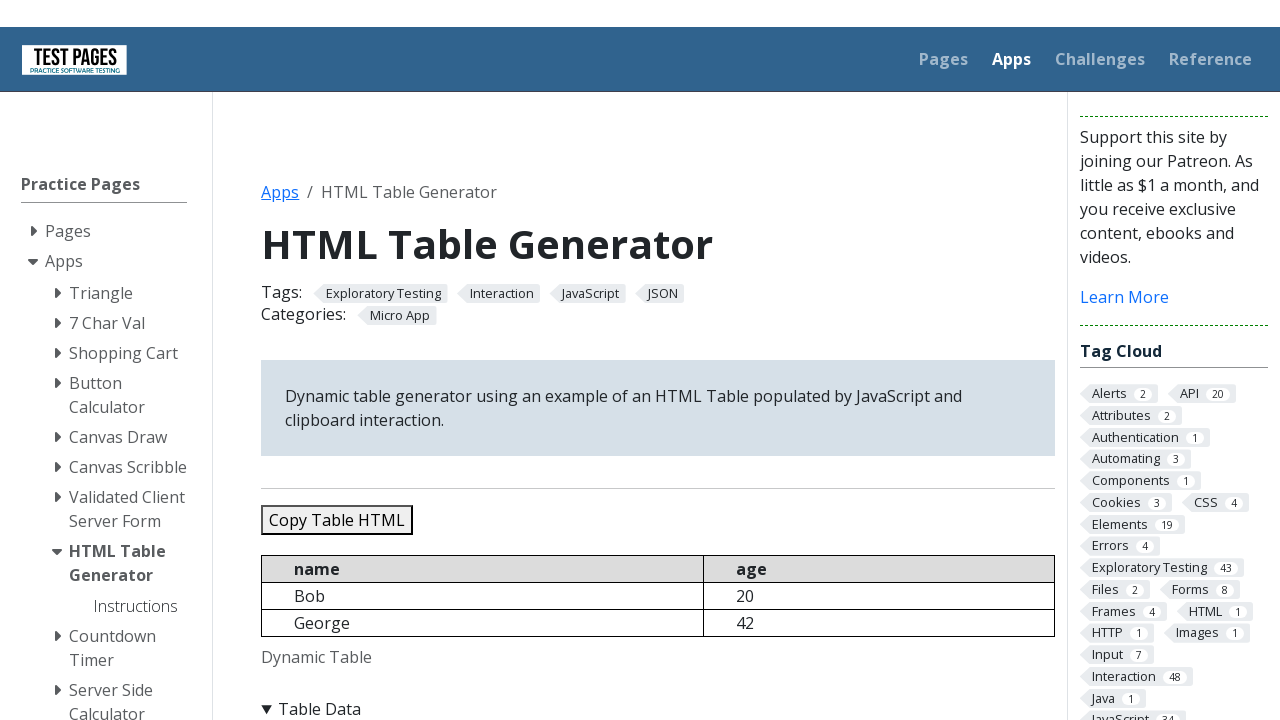

Clicked refresh button to update the dynamic table at (359, 360) on #refreshtable
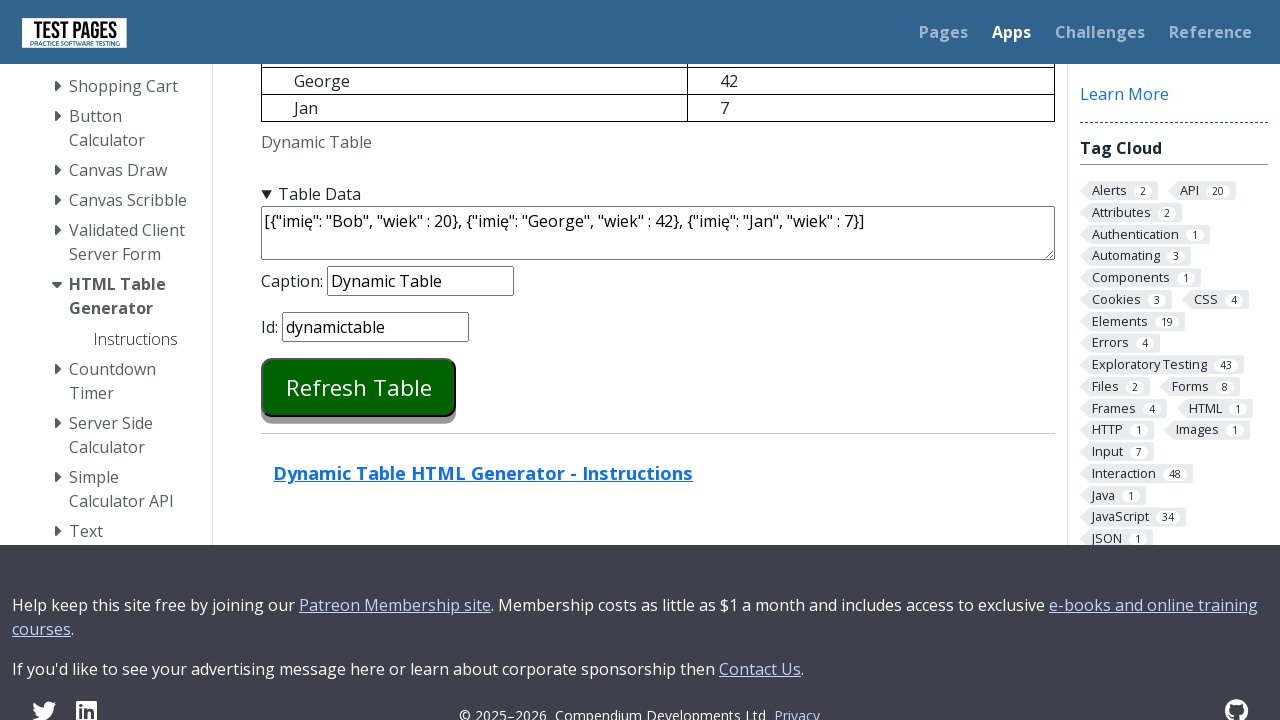

Dynamic table loaded and is visible
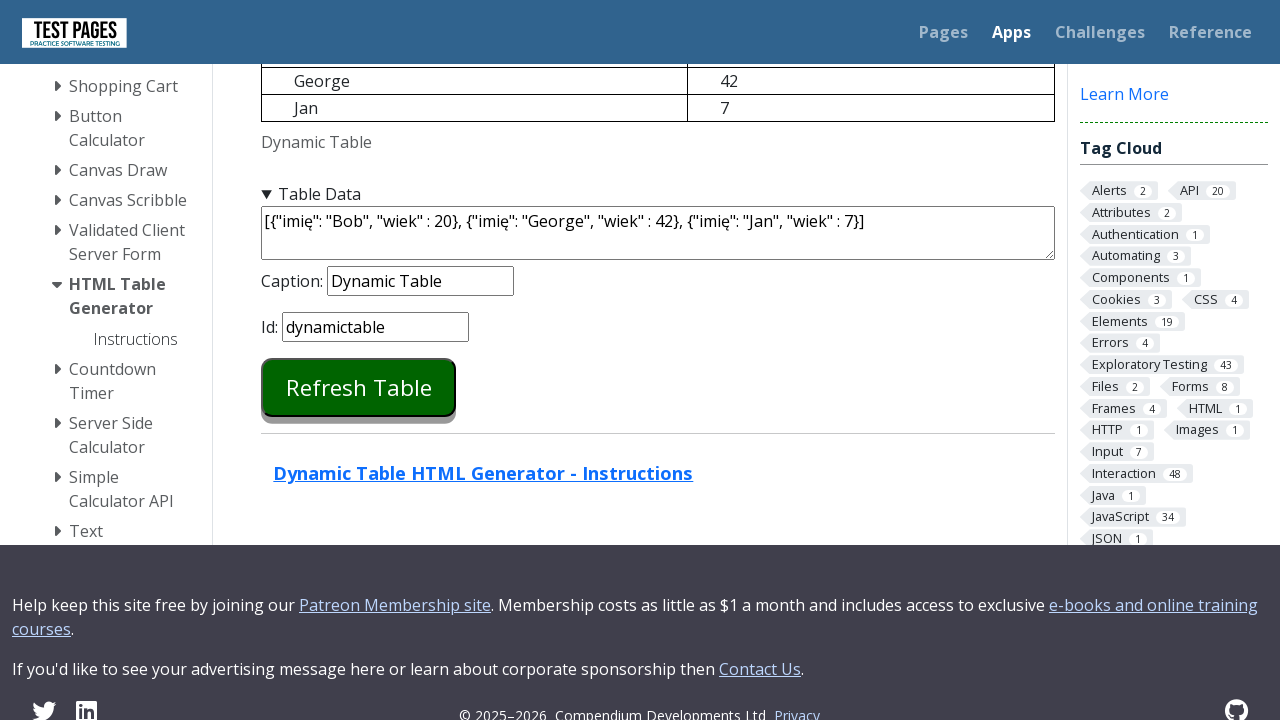

Verified that 'Jan' appears in the dynamic table content
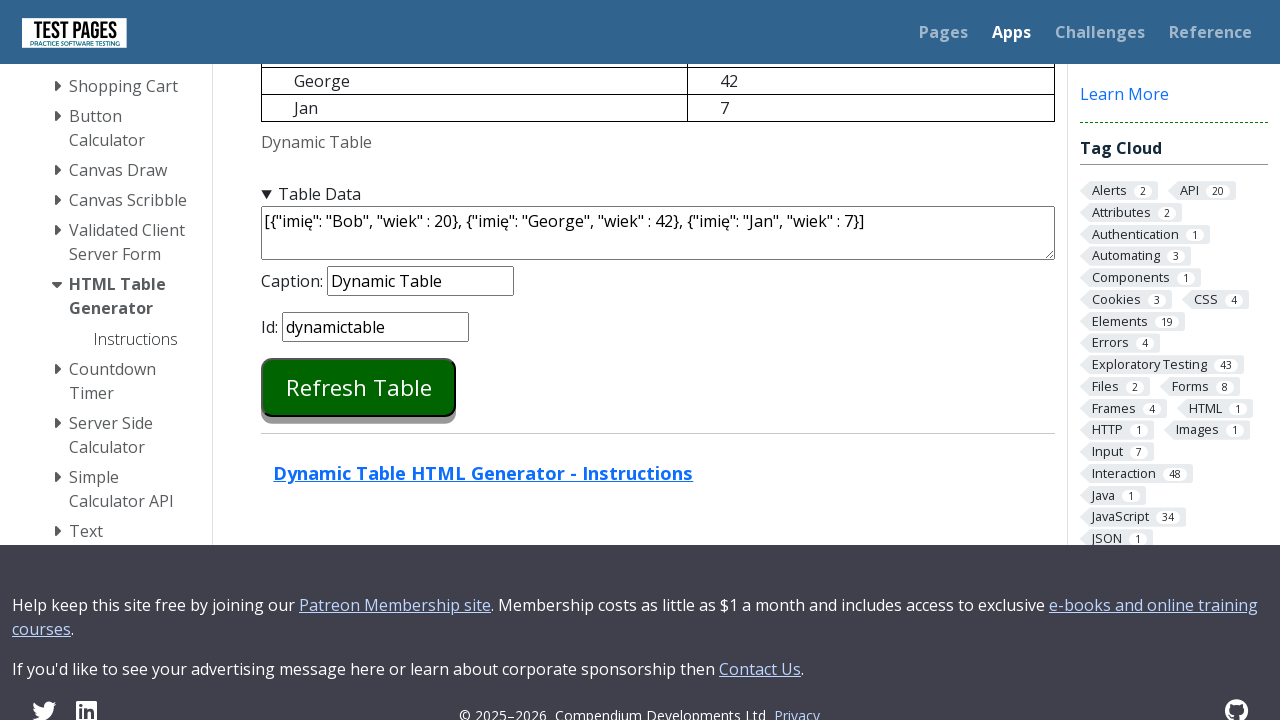

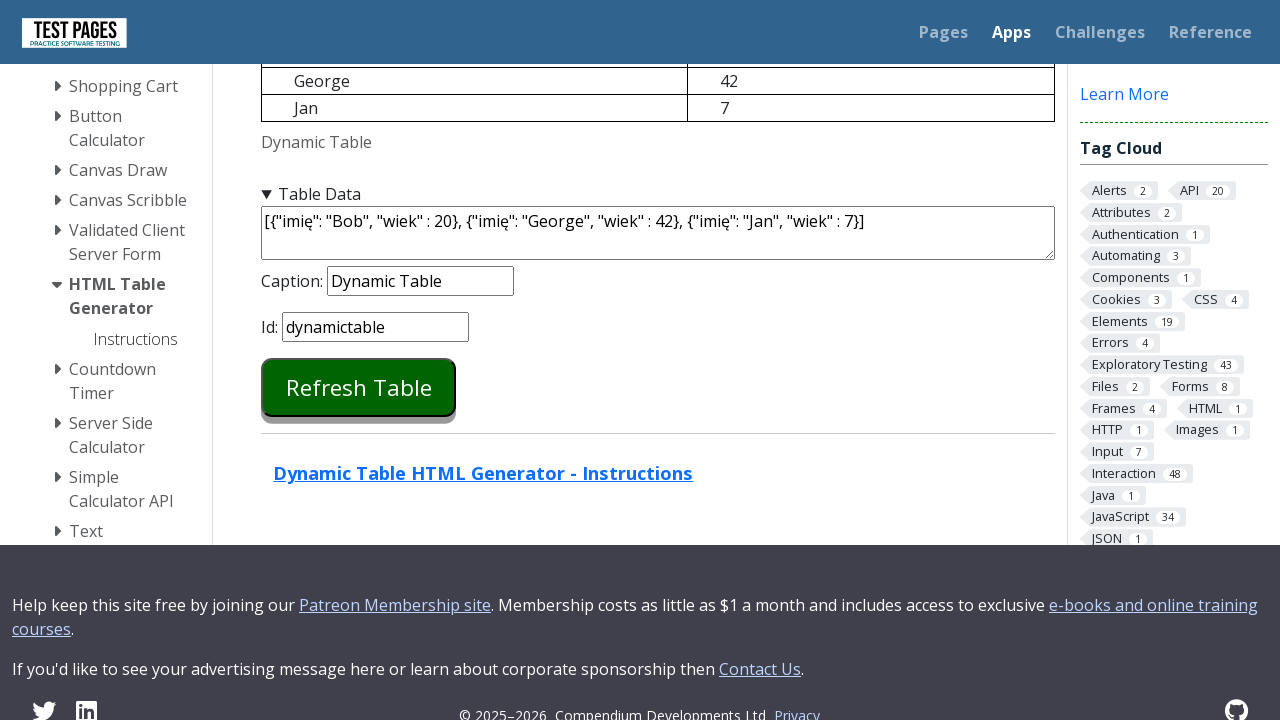